Tests drag and drop functionality on jQuery UI demo page by dragging an element from source to target

Starting URL: https://jqueryui.com/droppable/

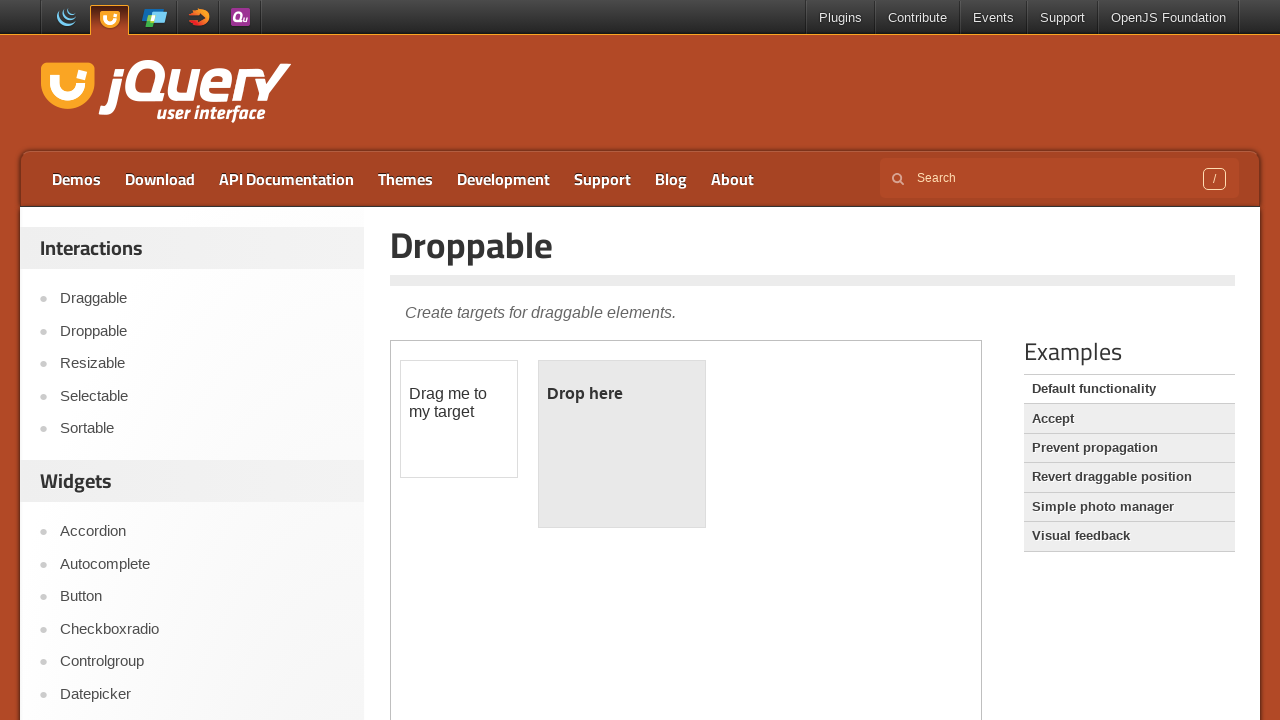

Navigated to jQuery UI droppable demo page
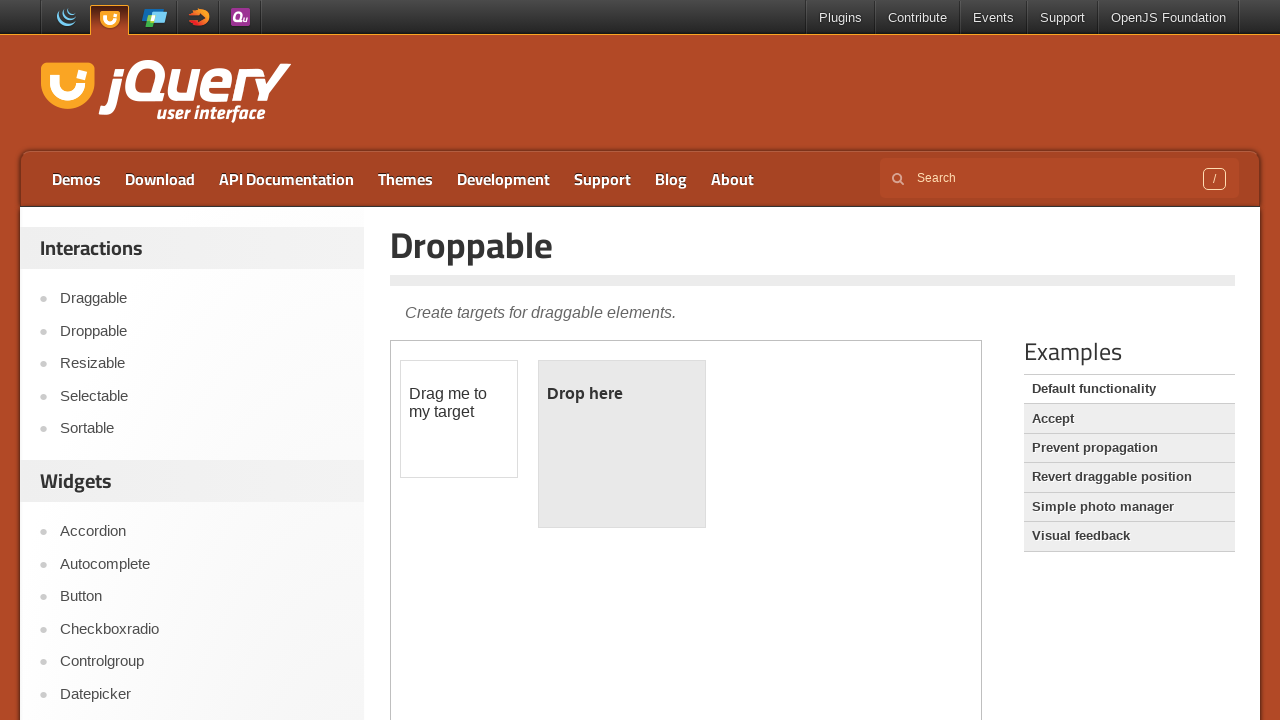

Located iframe containing drag and drop demo
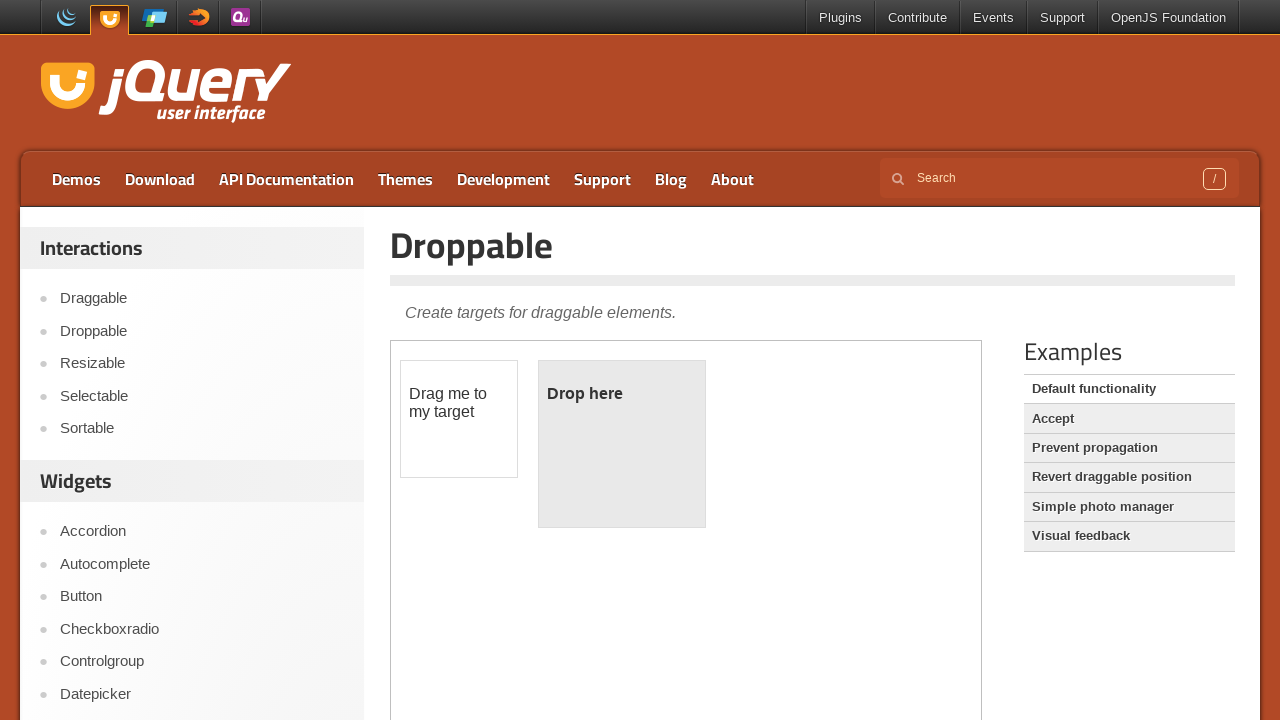

Located draggable element
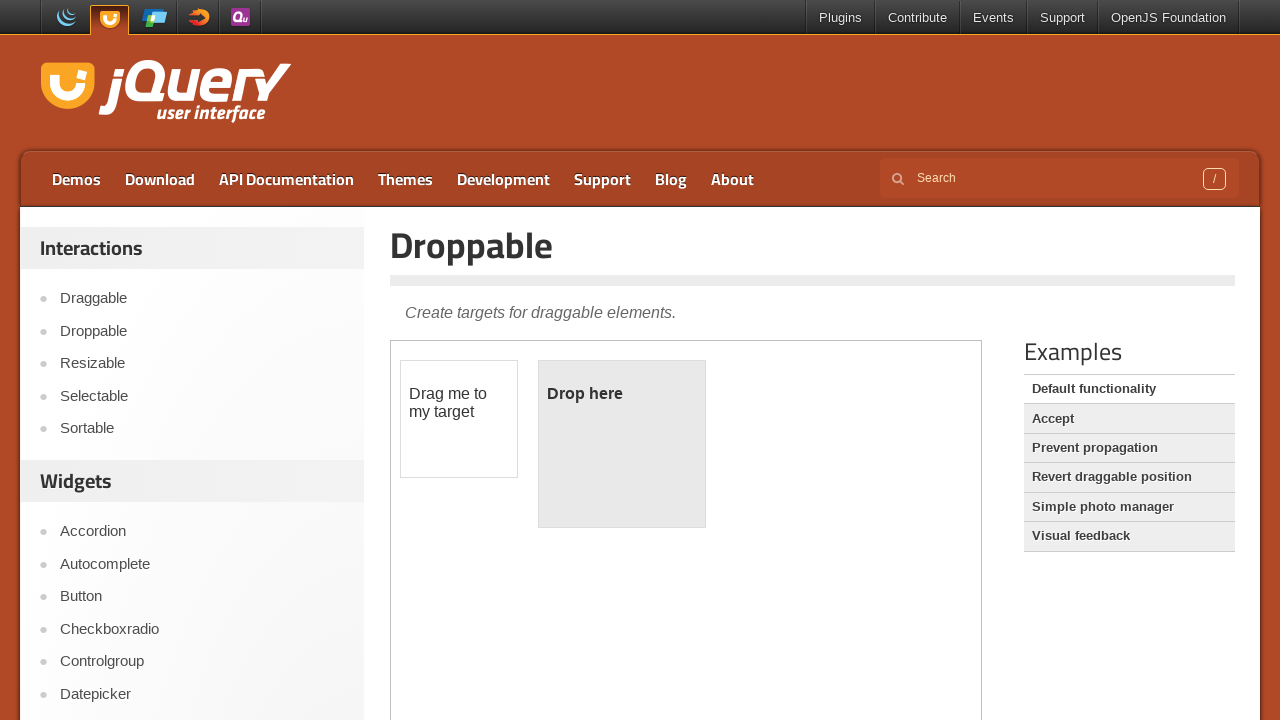

Located droppable target element
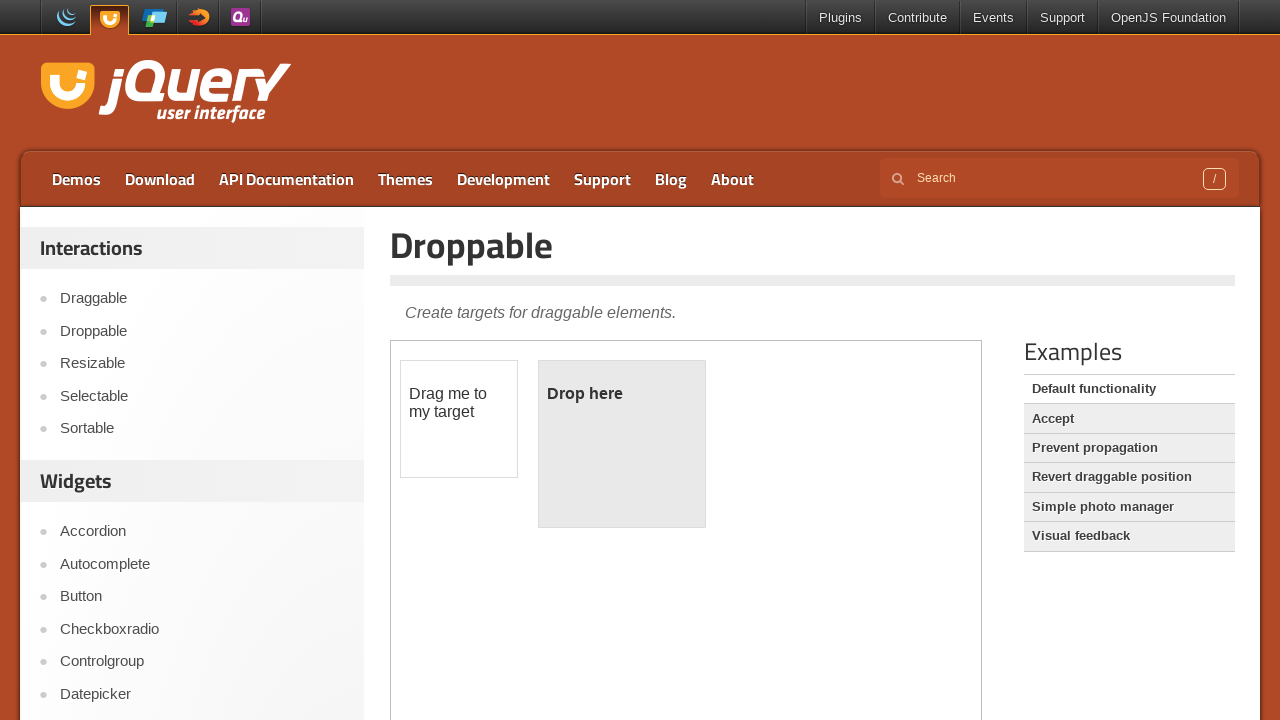

Dragged element from source to target at (622, 444)
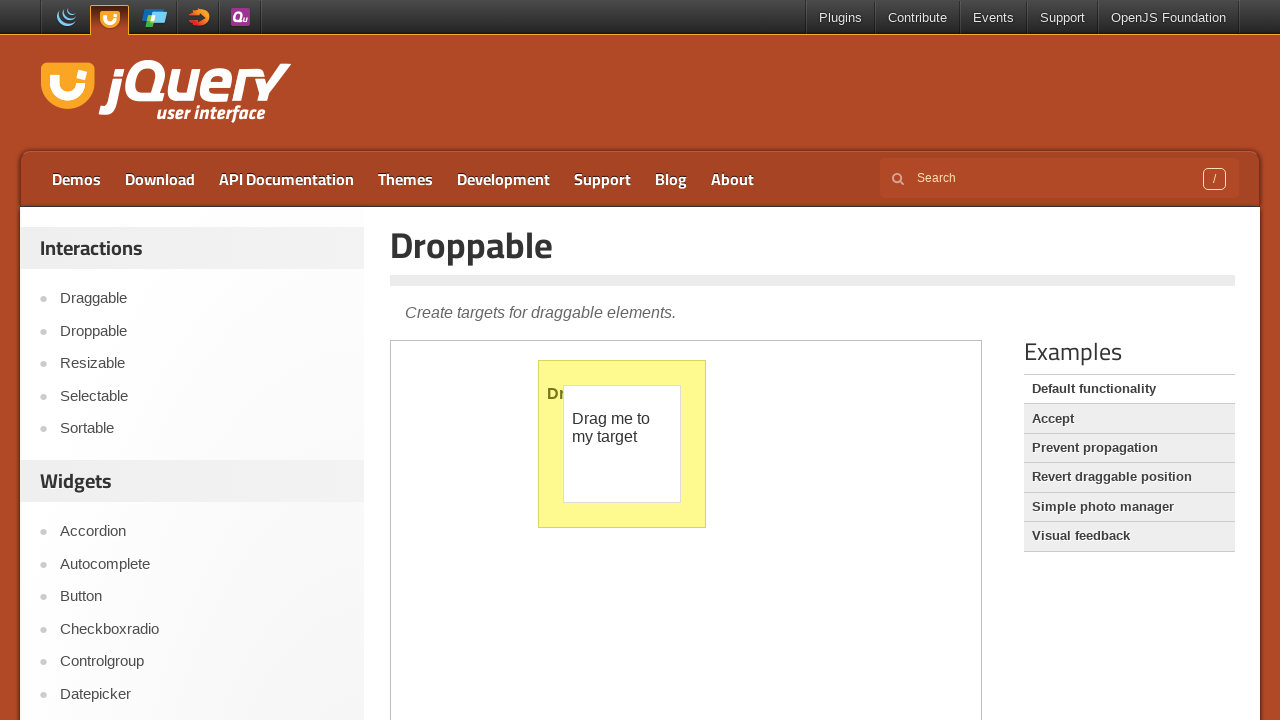

Retrieved text content from droppable element
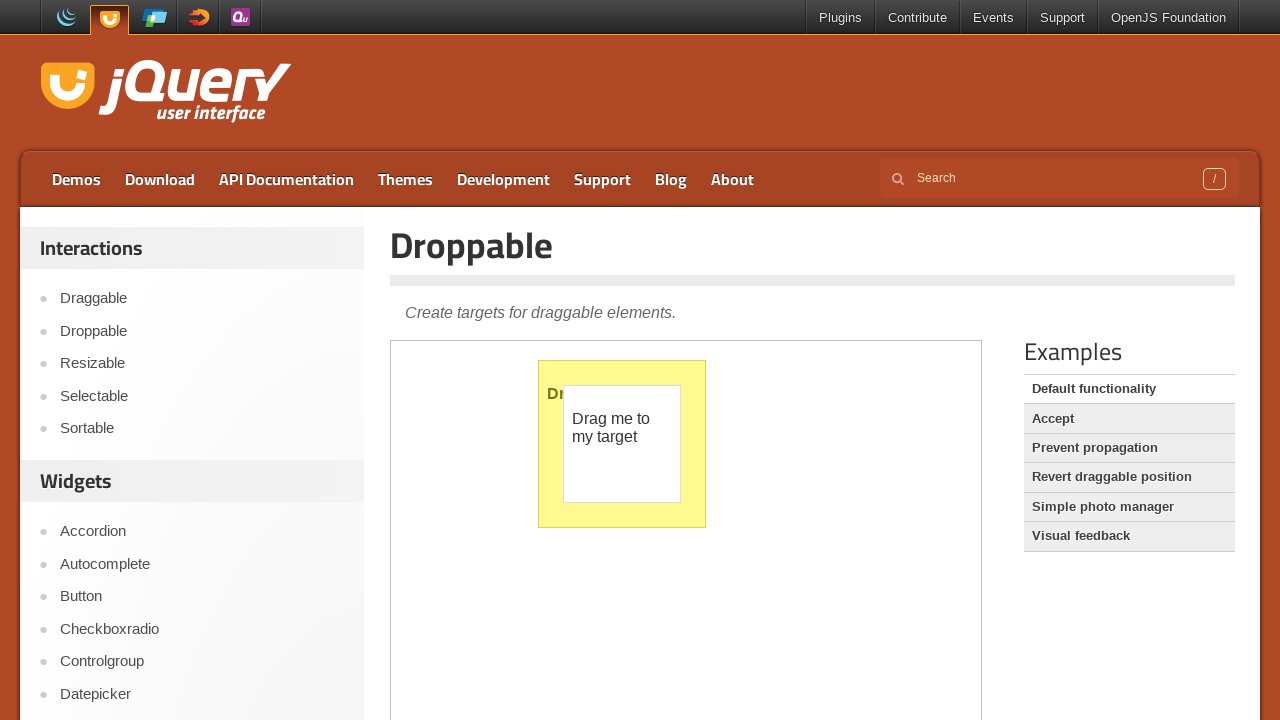

Verified that 'Dropped!' text is present in target element
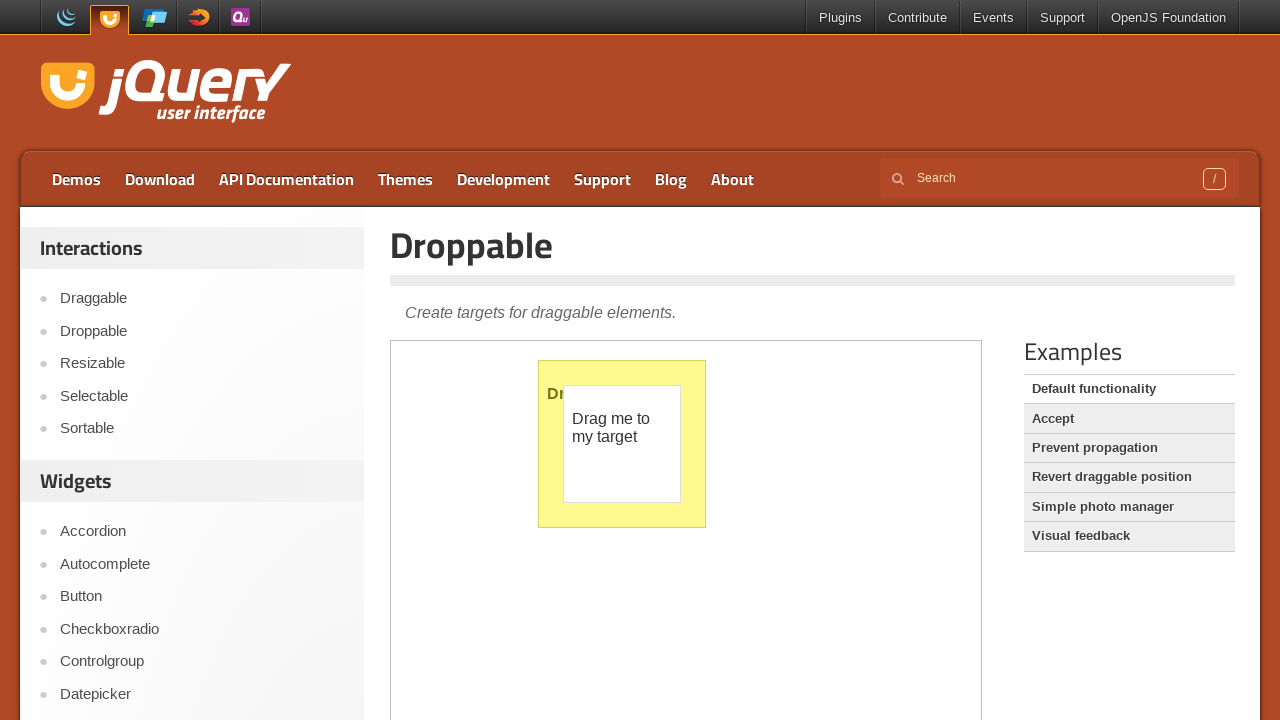

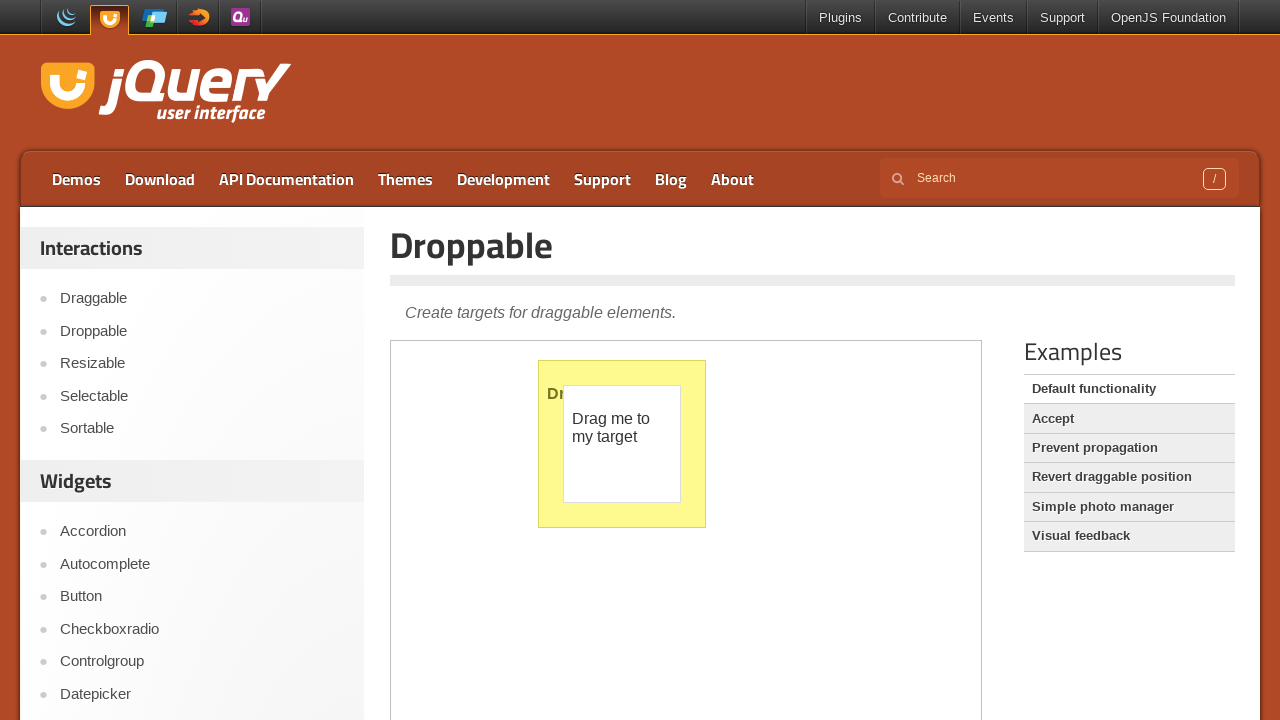